Verifies the closest container element has the container class

Starting URL: https://rahulshettyacademy.com/seleniumPractise/#/

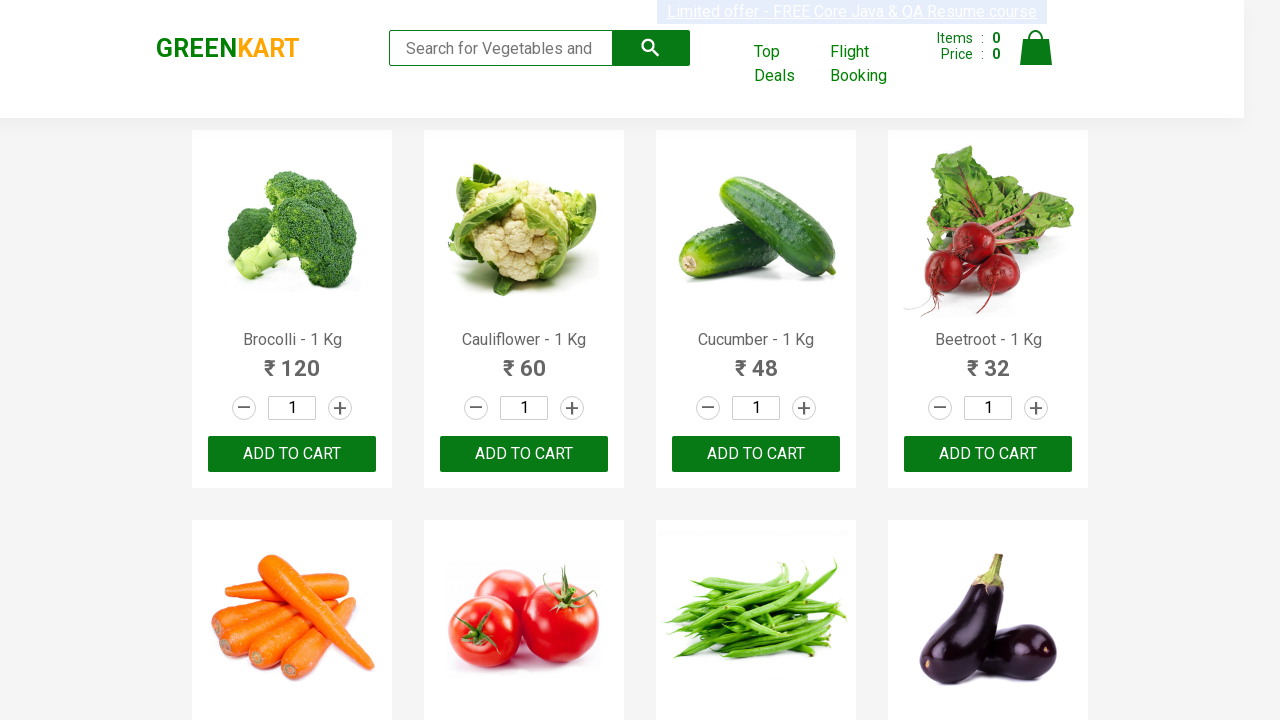

Waited for product elements to load
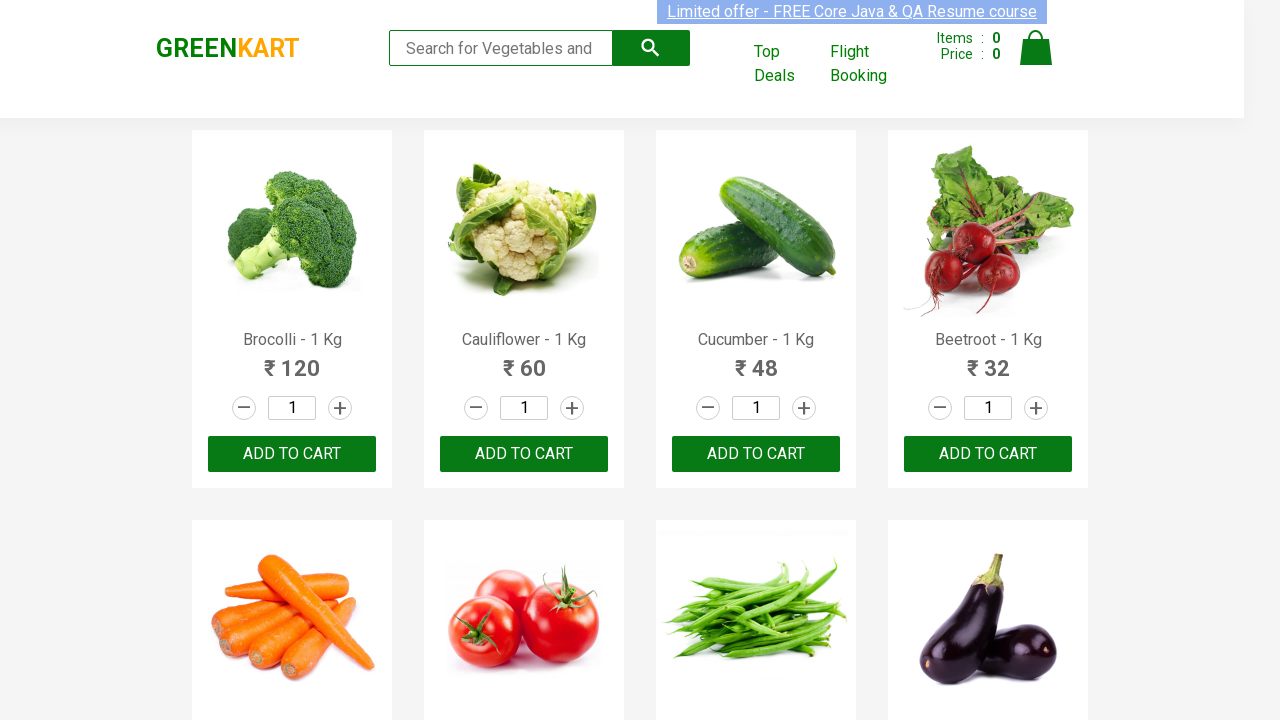

Located closest container ancestor element of first product
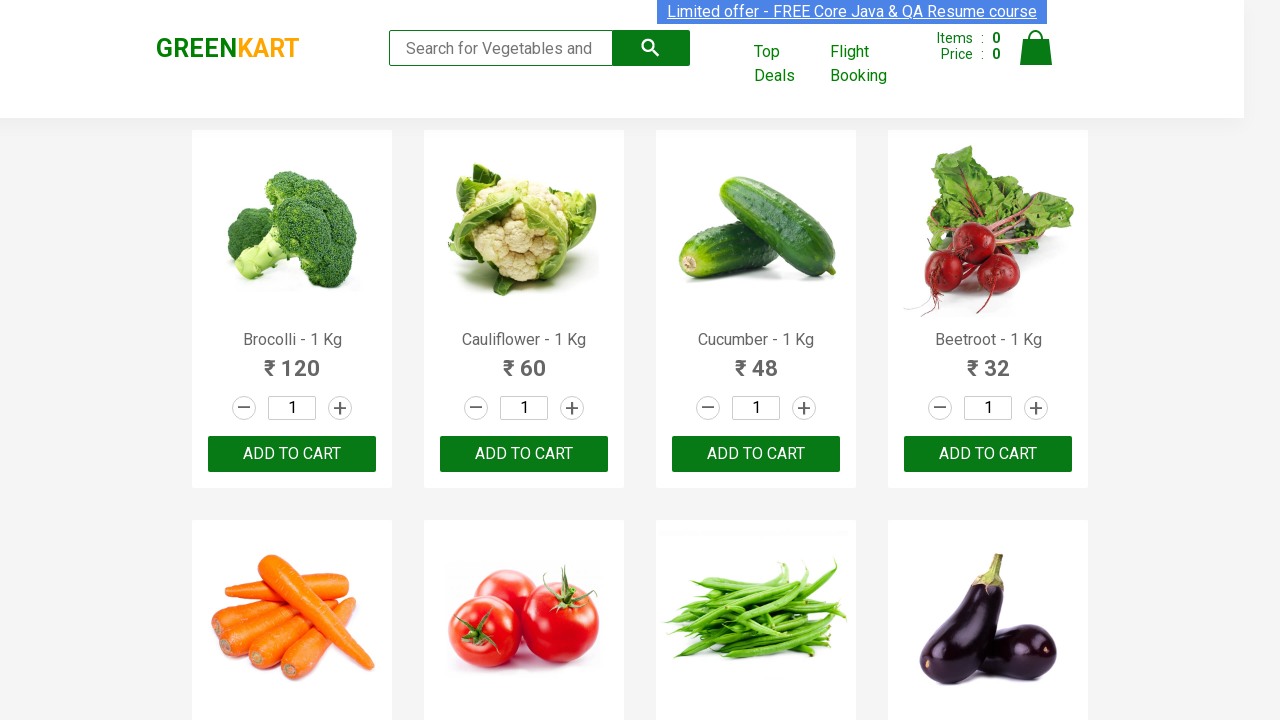

Verified closest container element has the container class
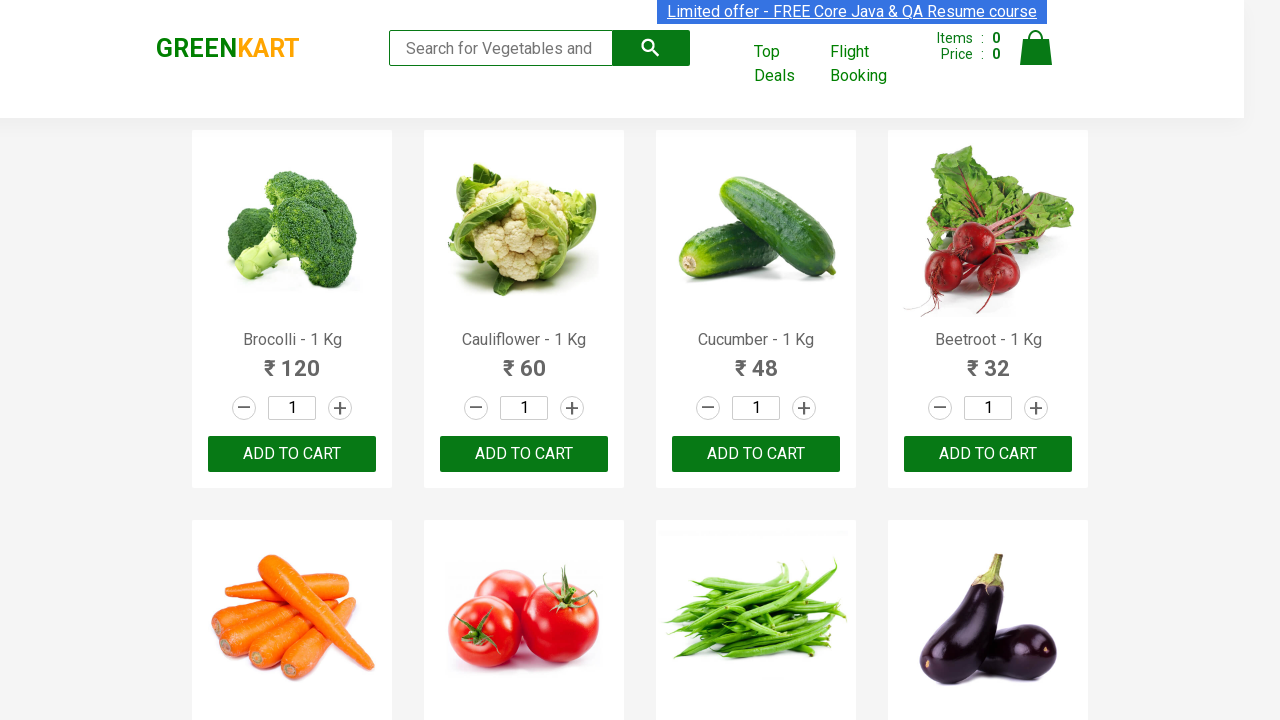

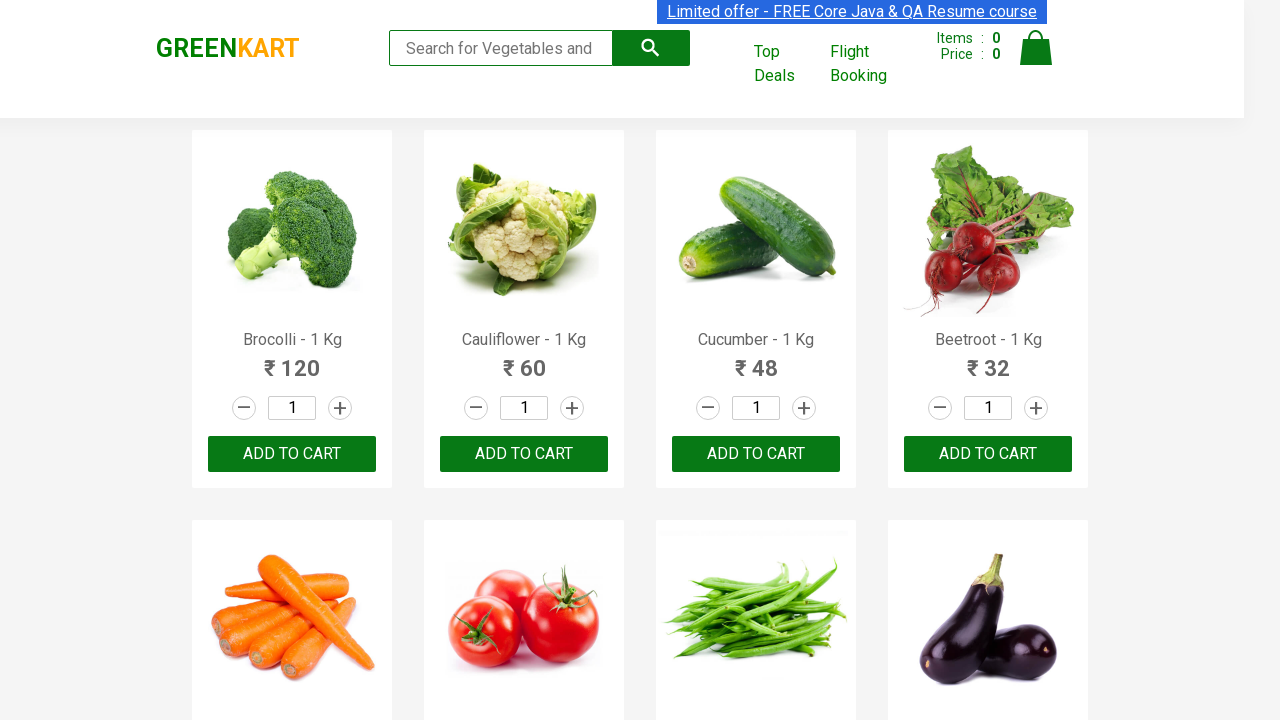